Tests nested iframe handling by extracting text from parent frame and filling form fields in nested child frame, then submitting the form

Starting URL: https://demoapps.qspiders.com/ui/frames/nested?sublist=1

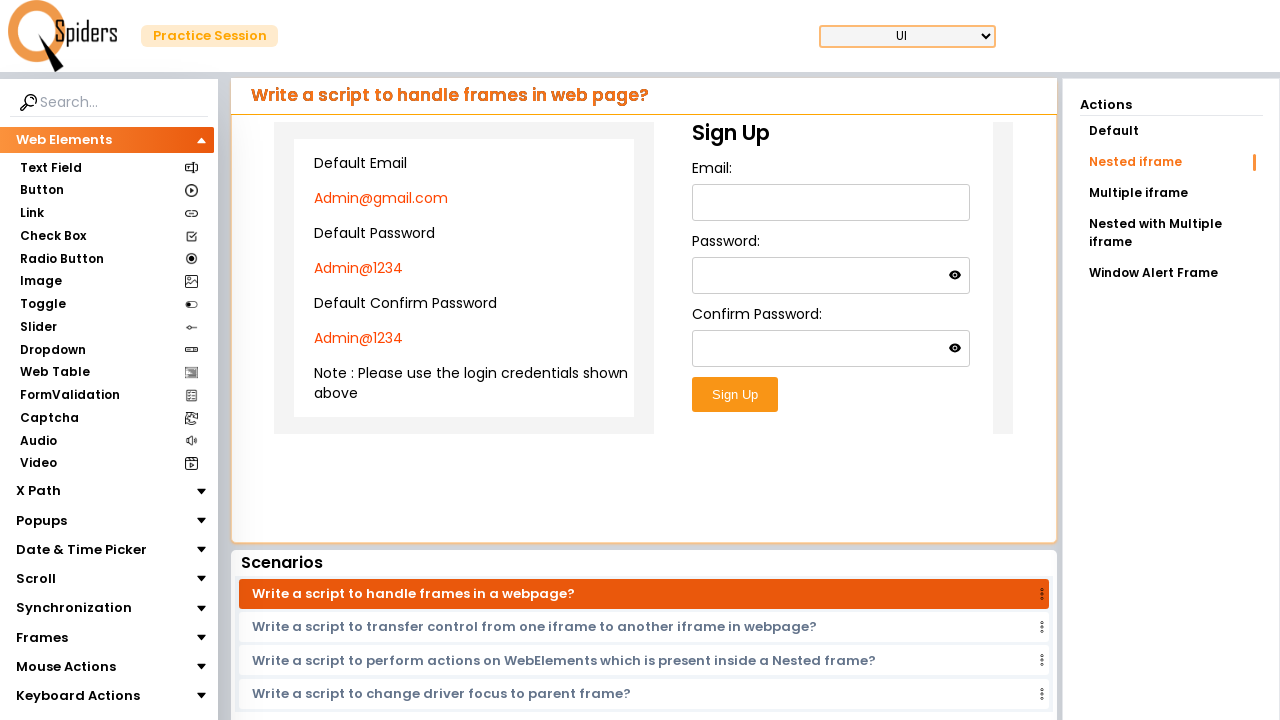

Waited 2 seconds for main frame to be available
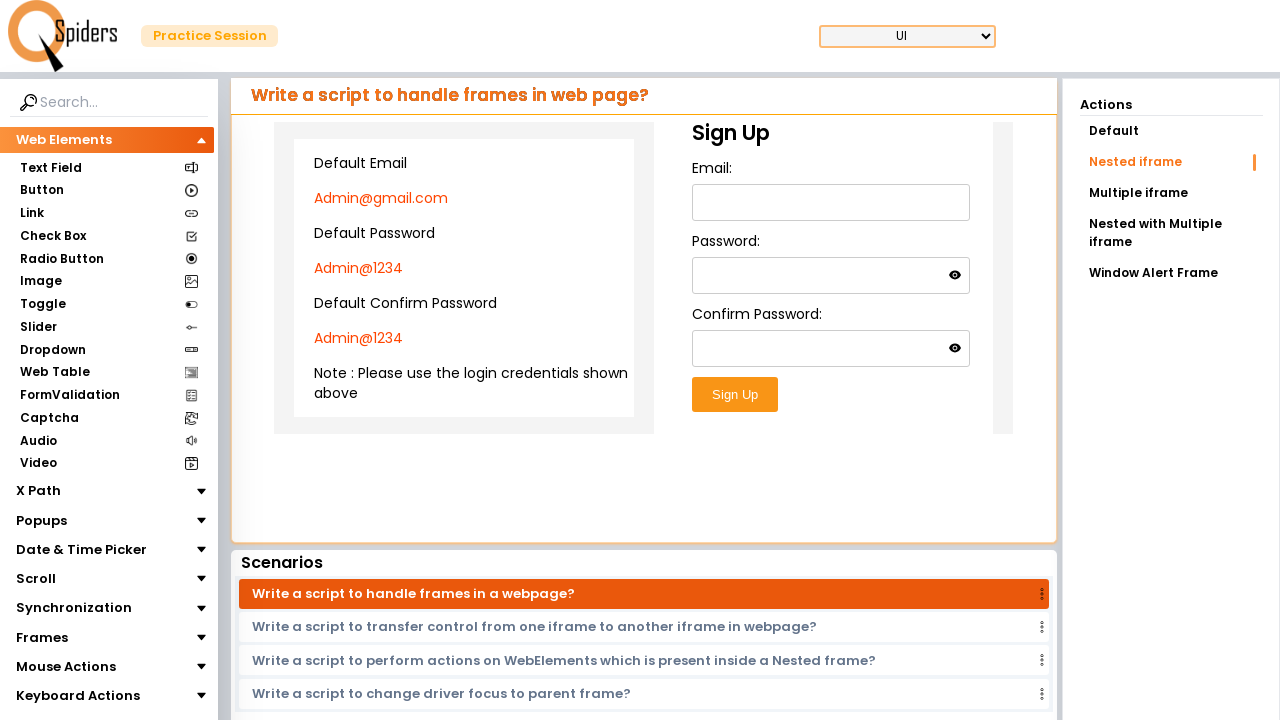

Located main frame using iframe locator
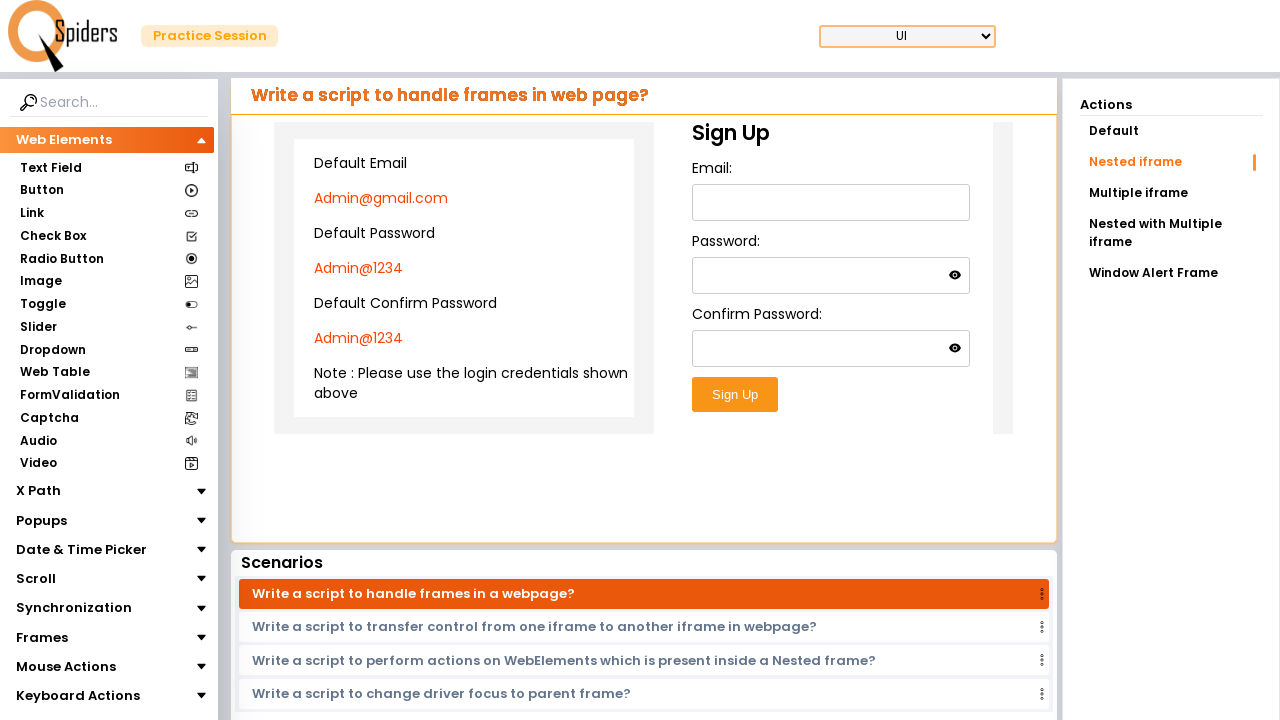

Waited for page to load completely
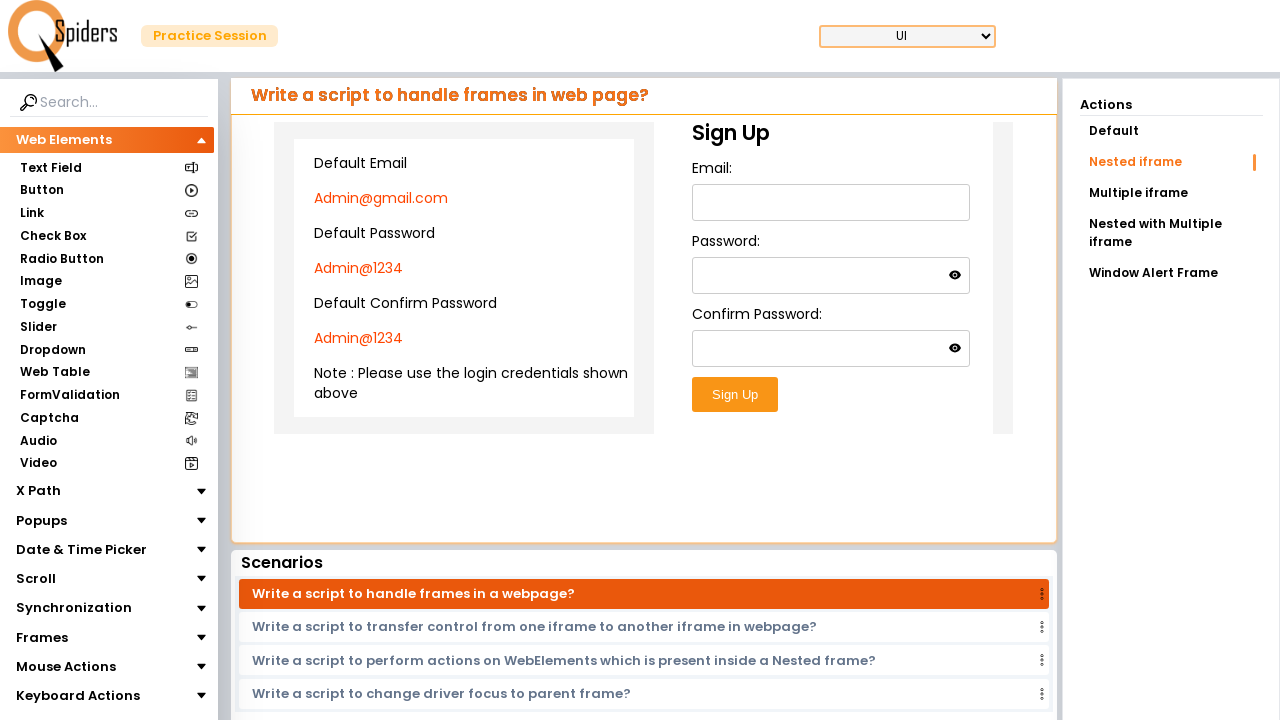

Extracted email text from parent frame: Admin@gmail.com
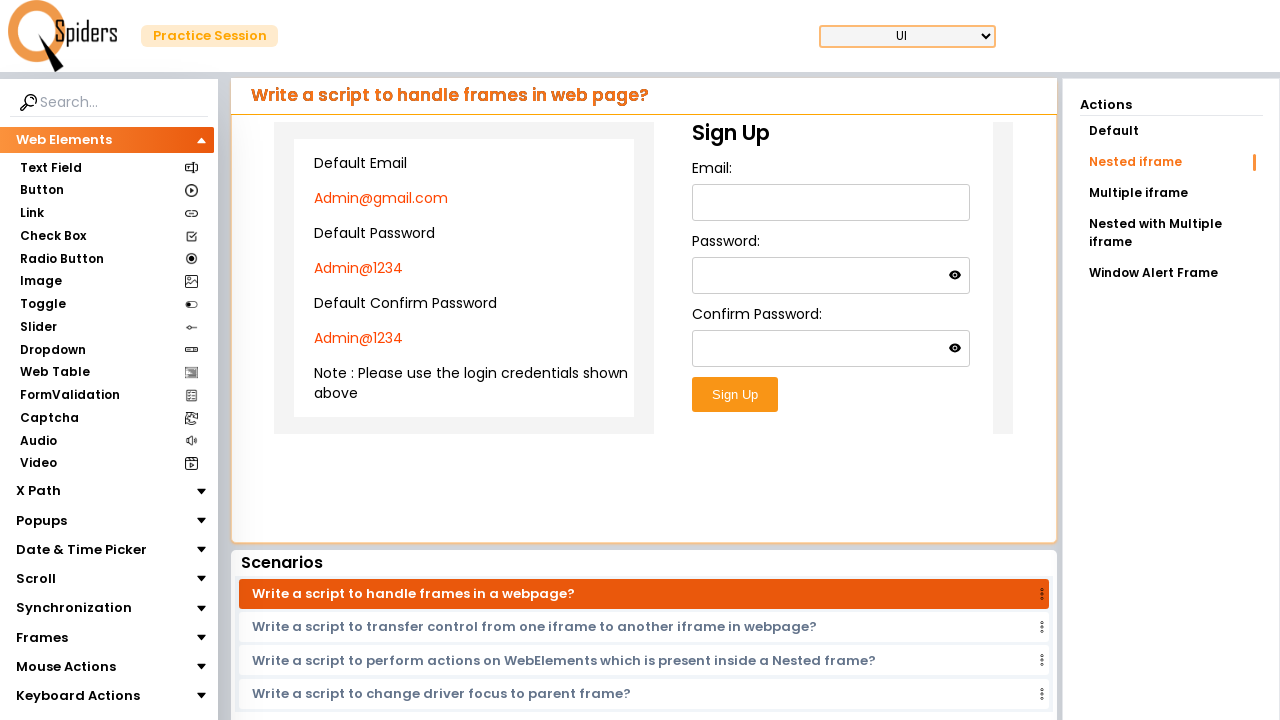

Located nested iframe within parent frame
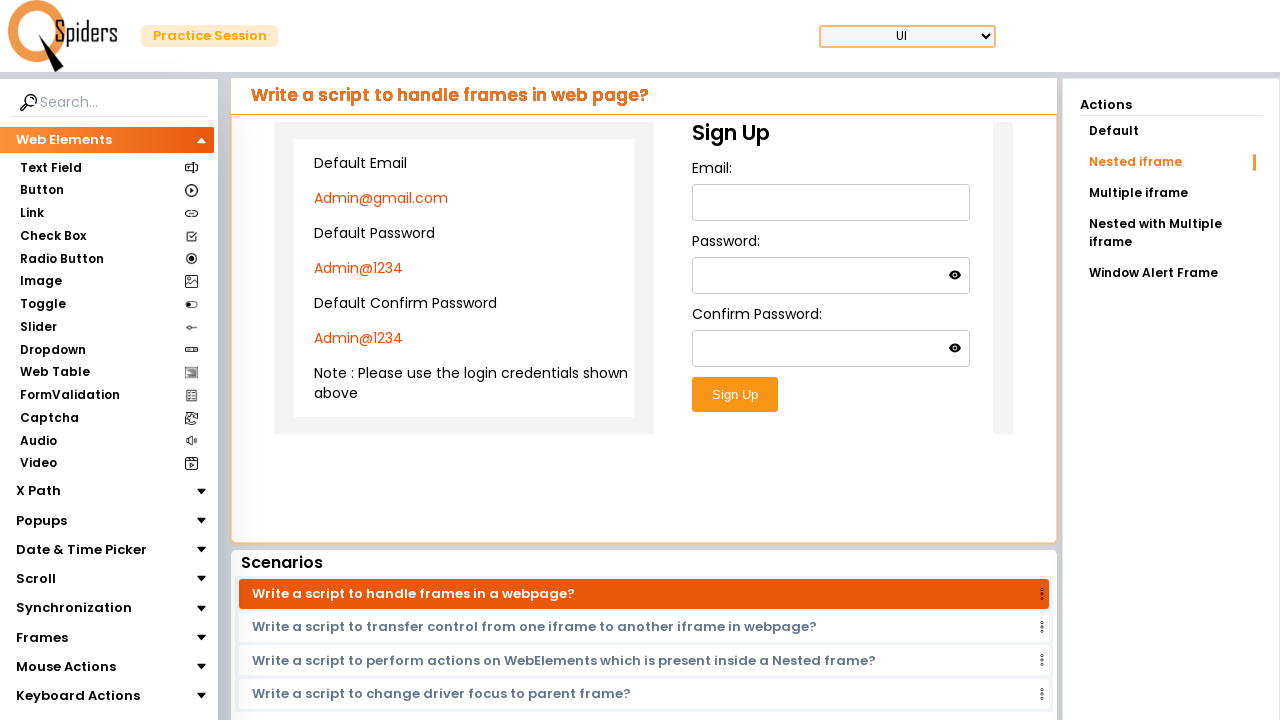

Filled email field in nested frame with: Admin@gmail.com on iframe >> nth=0 >> internal:control=enter-frame >> iframe >> nth=0 >> internal:c
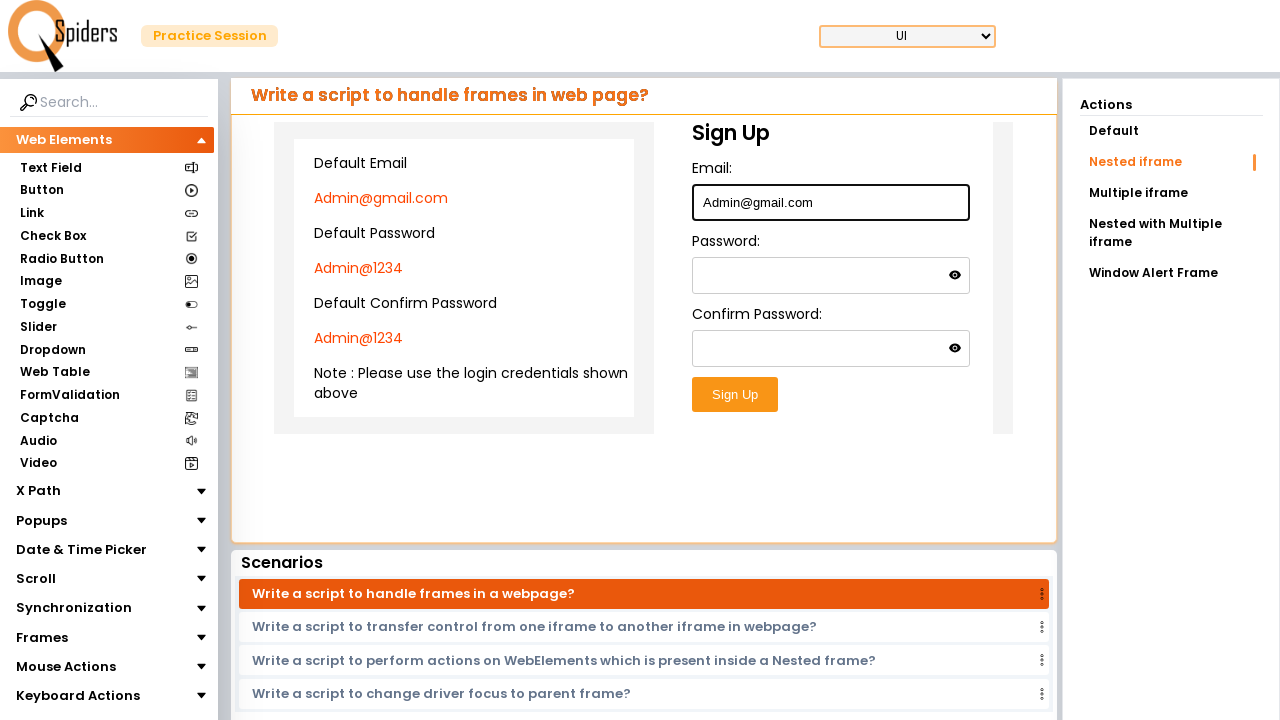

Extracted password text from parent frame: Admin@1234
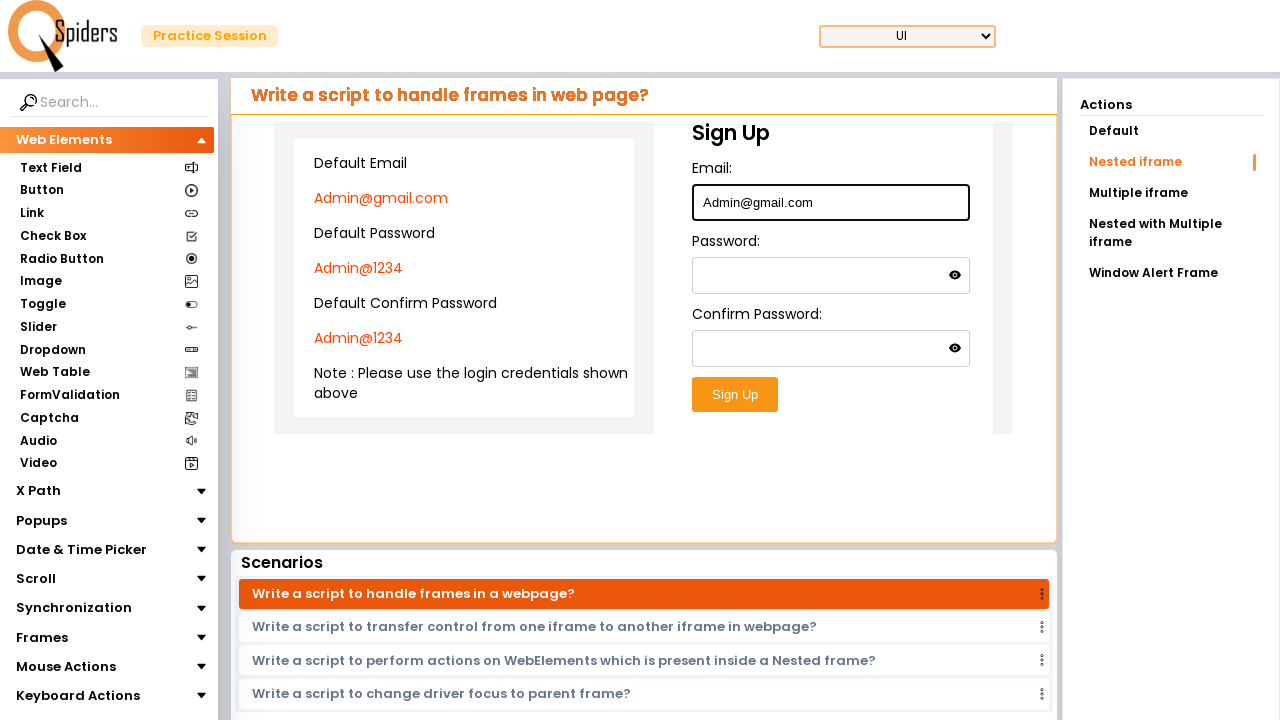

Filled password field in nested frame with: Admin@1234 on iframe >> nth=0 >> internal:control=enter-frame >> iframe >> nth=0 >> internal:c
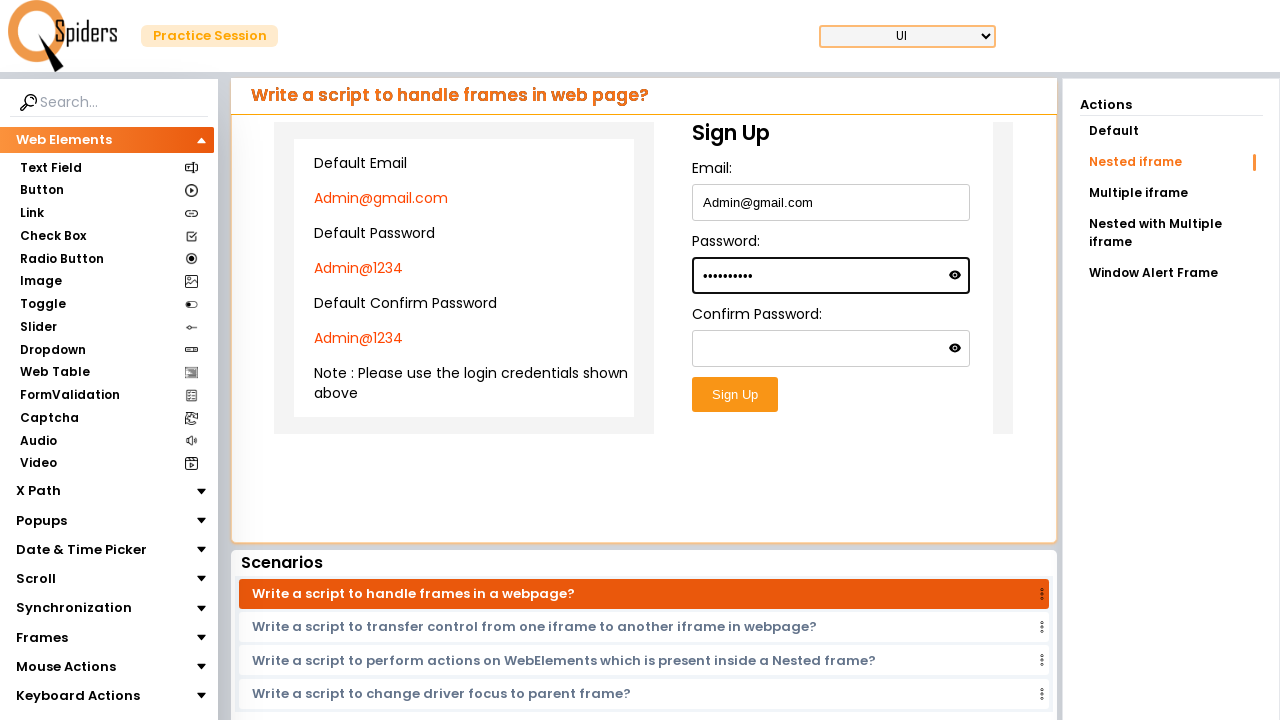

Extracted confirm password text from parent frame: Admin@1234
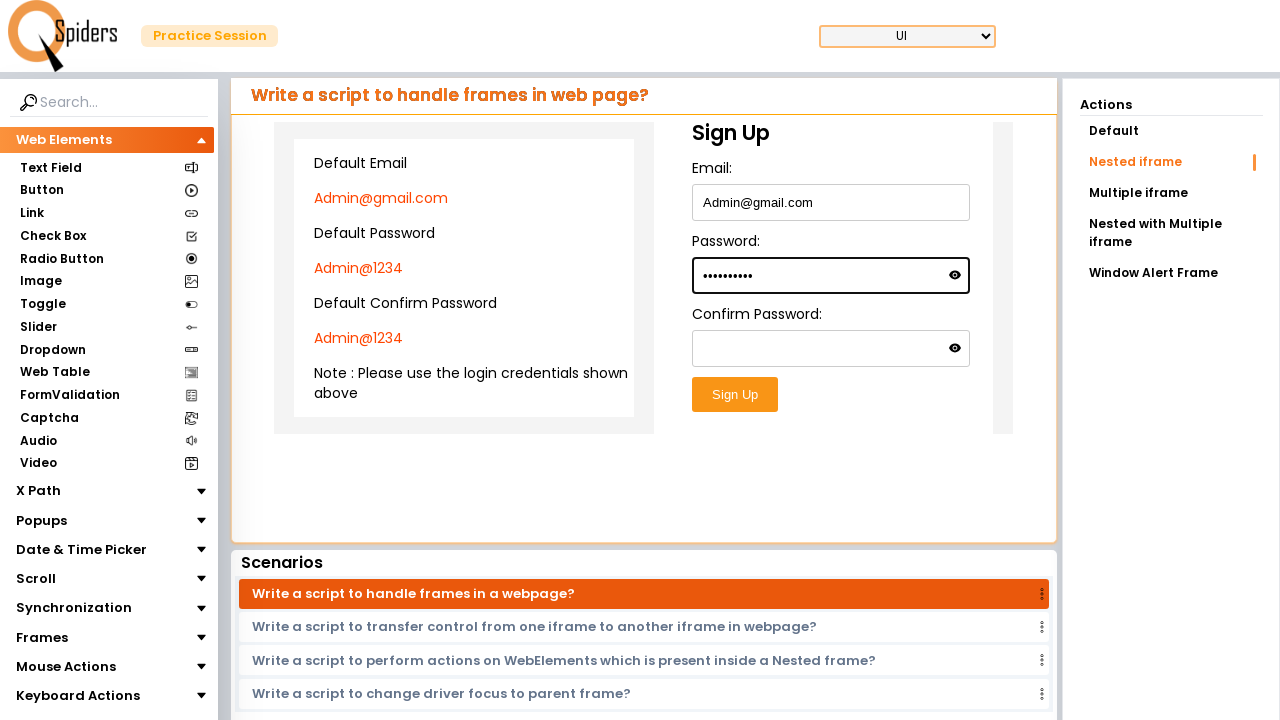

Filled confirm password field in nested frame with: Admin@1234 on iframe >> nth=0 >> internal:control=enter-frame >> iframe >> nth=0 >> internal:c
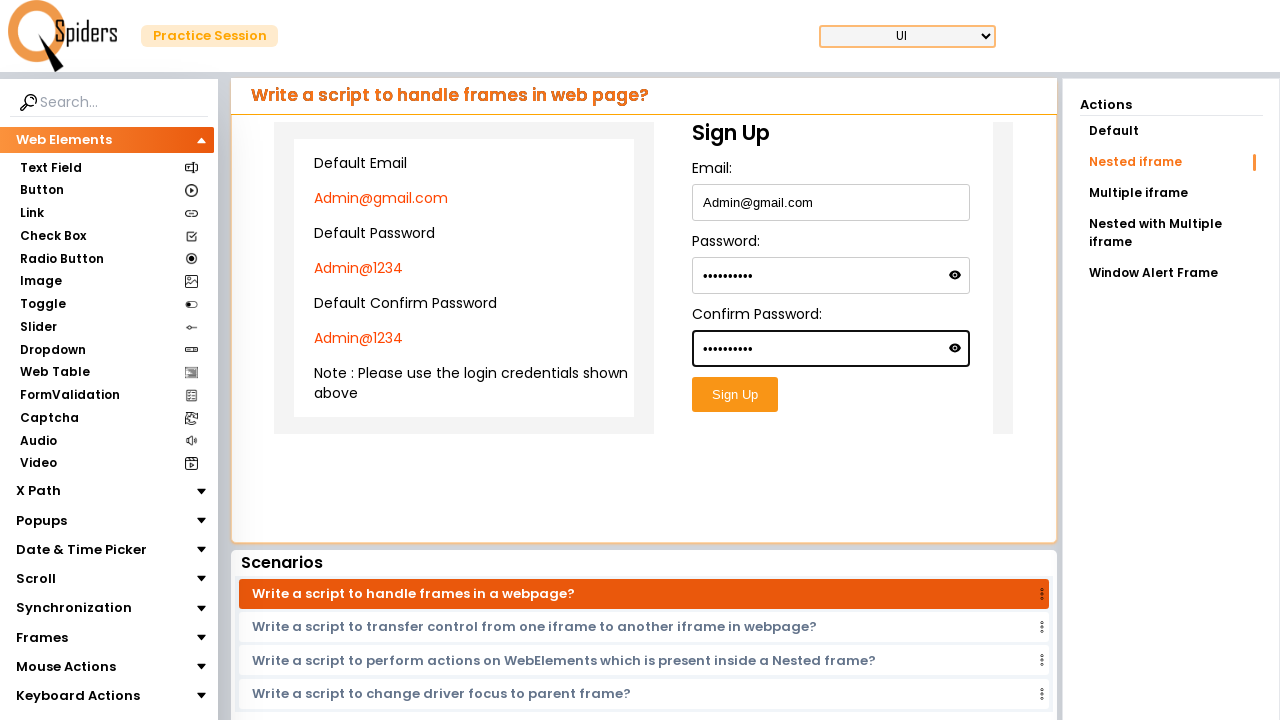

Clicked submit button in nested frame at (735, 395) on iframe >> nth=0 >> internal:control=enter-frame >> iframe >> nth=0 >> internal:c
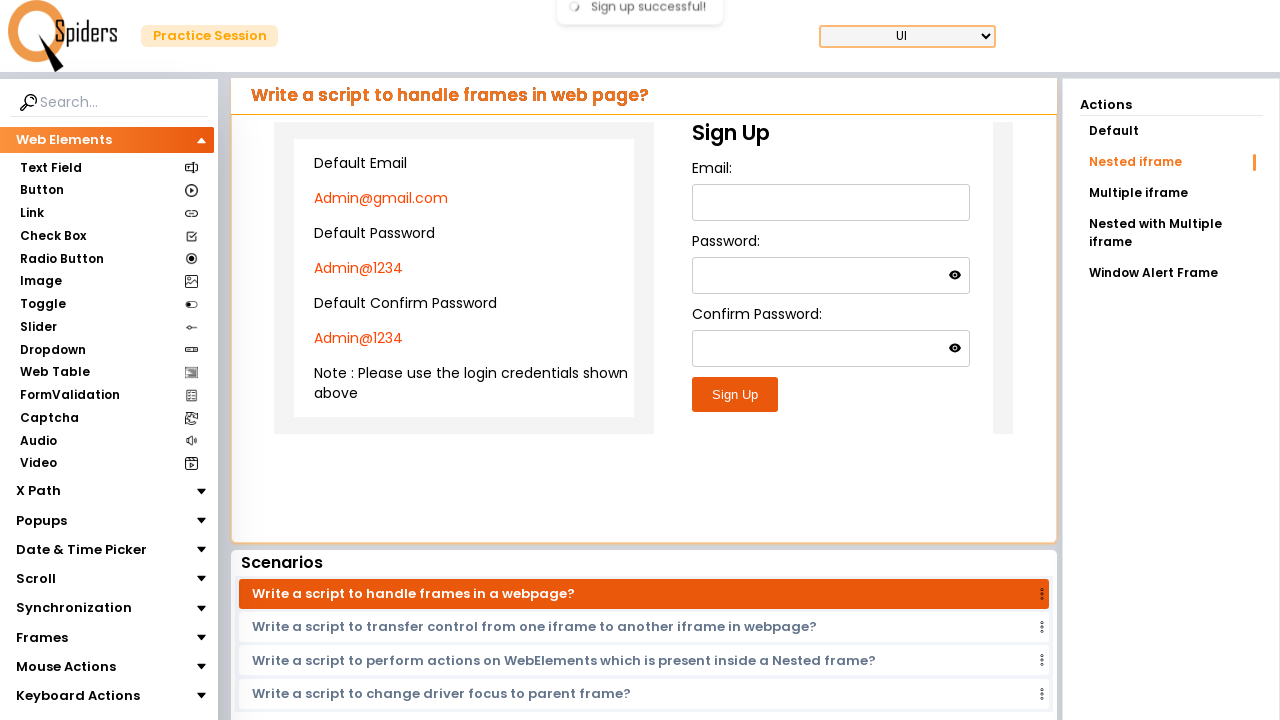

Success message 'Sign up successful!' appeared on page
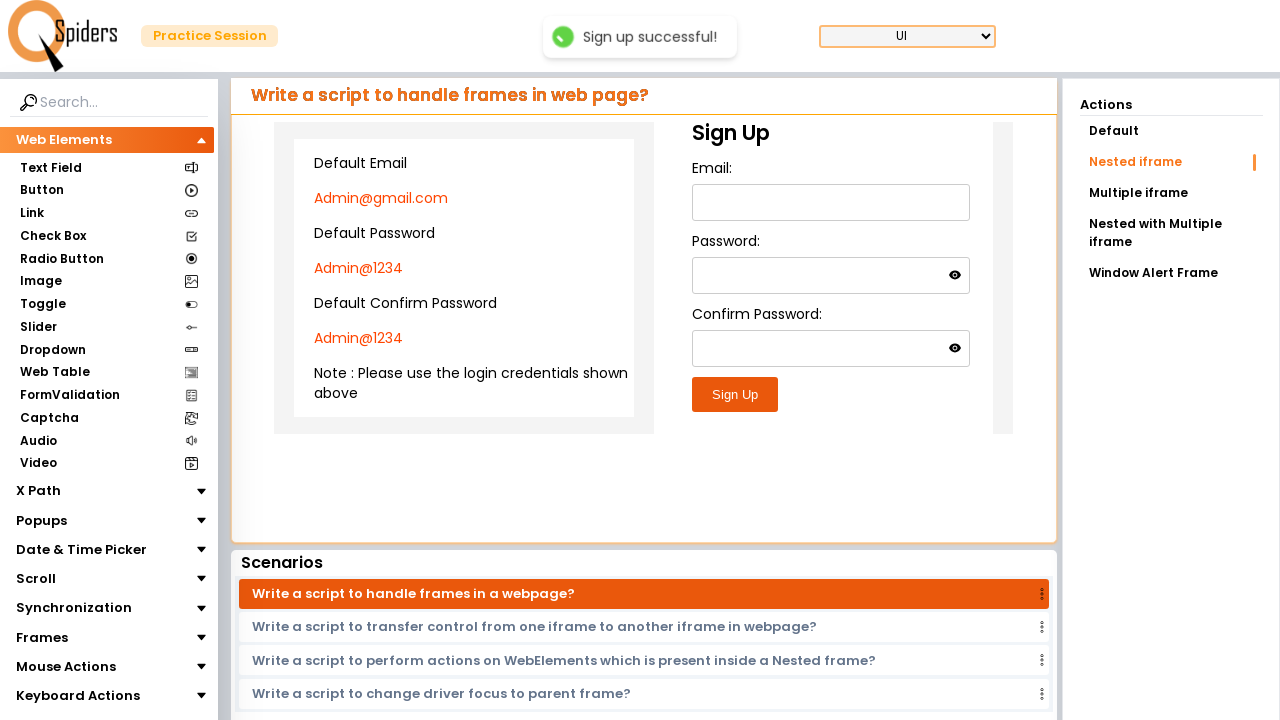

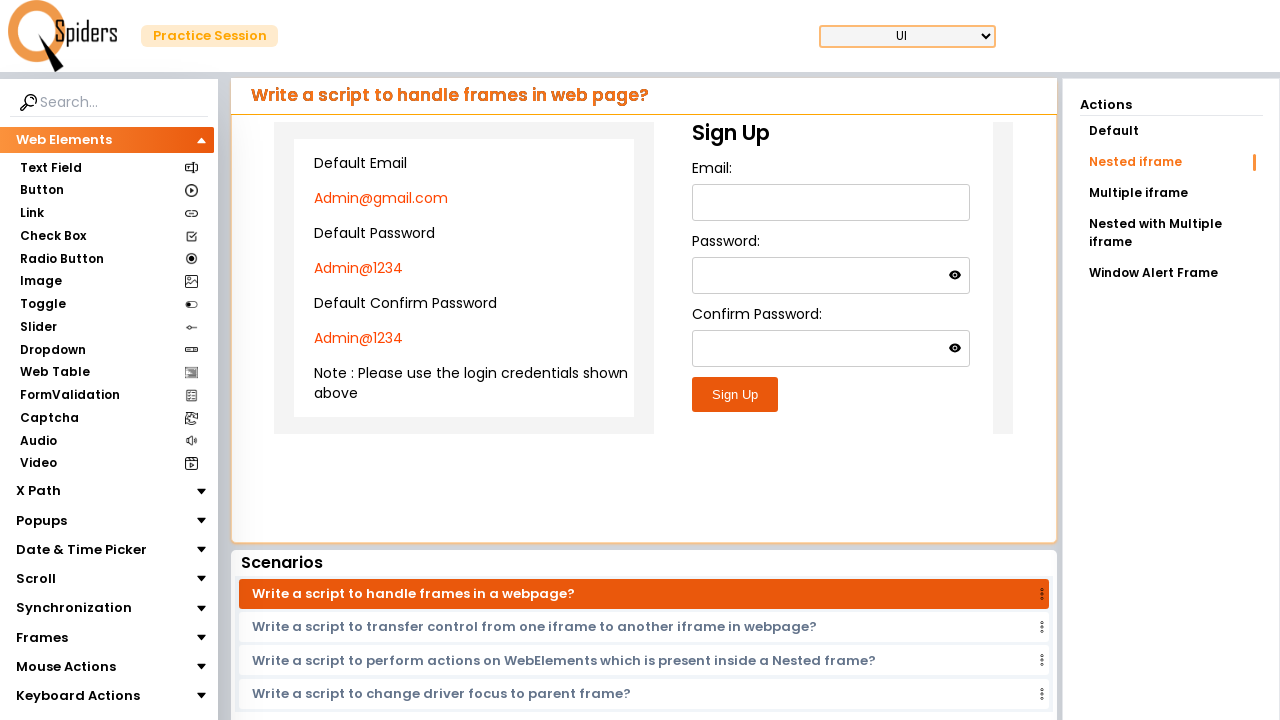